Tests selecting a state and city from dropdowns and verifies they appear correctly in the submission dialog

Starting URL: https://demoqa.com/automation-practice-form

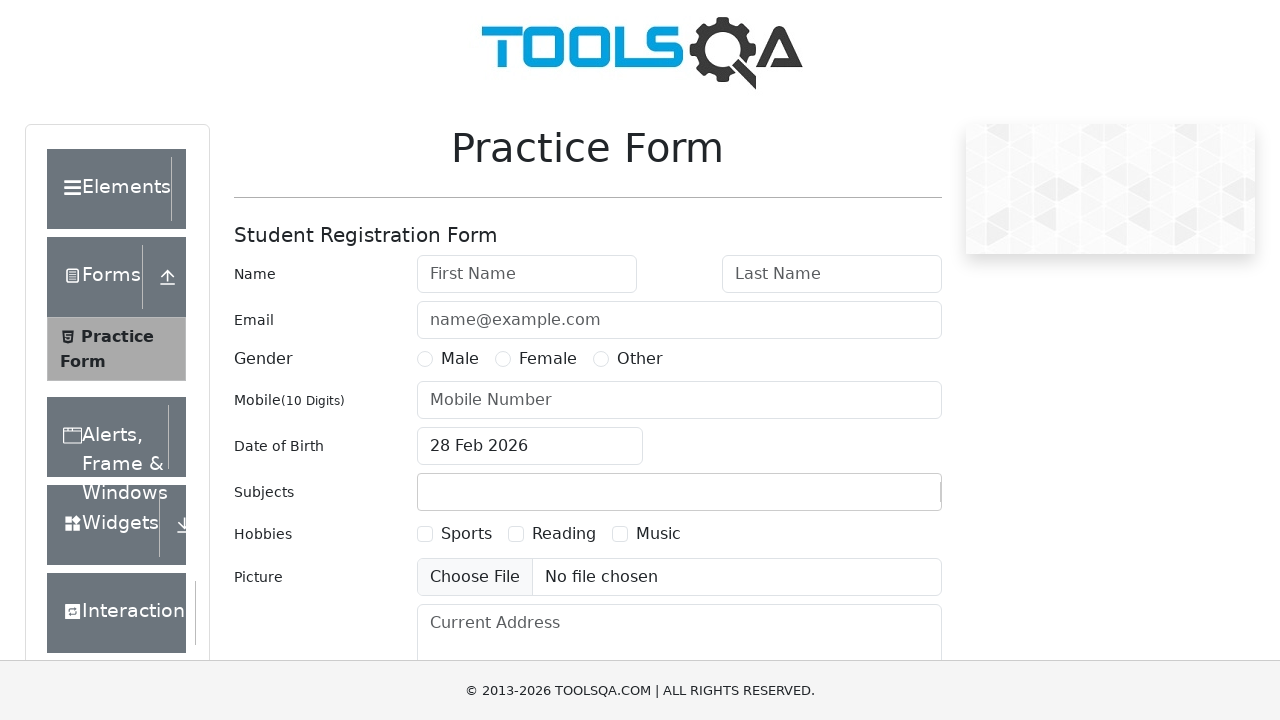

Filled first name field with 'Lisa' on #firstName
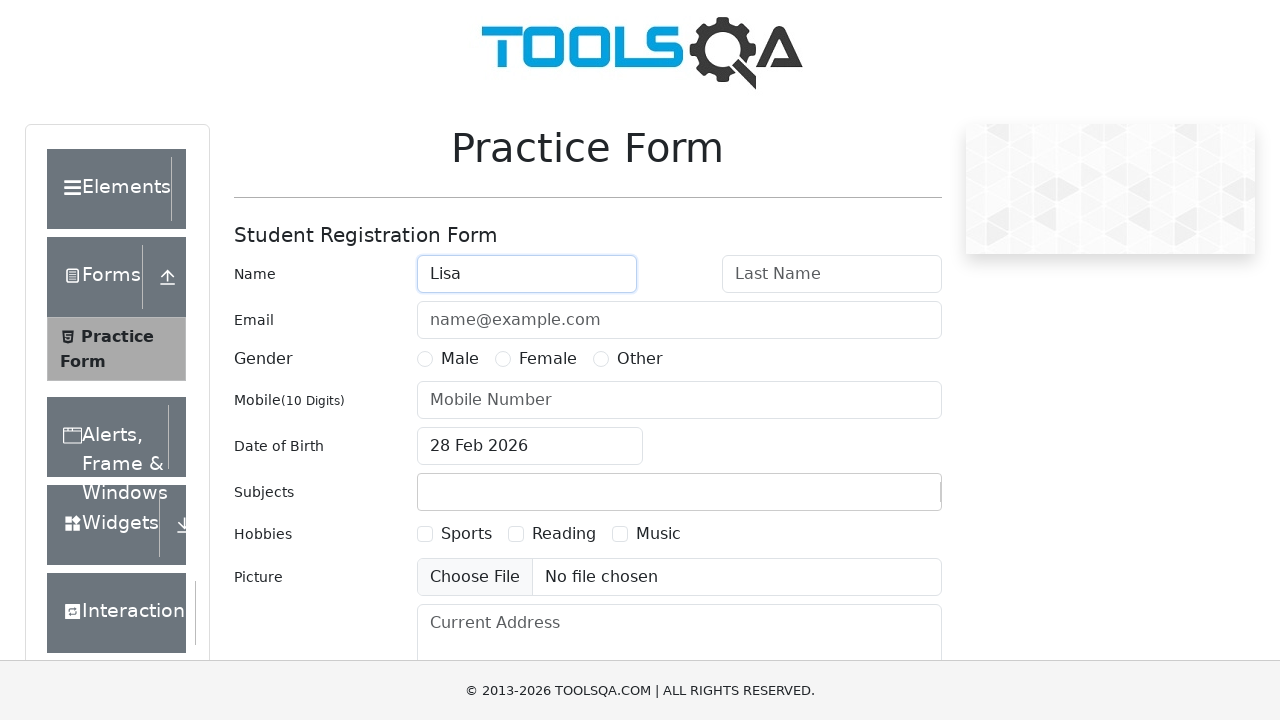

Filled last name field with 'Anderson' on #lastName
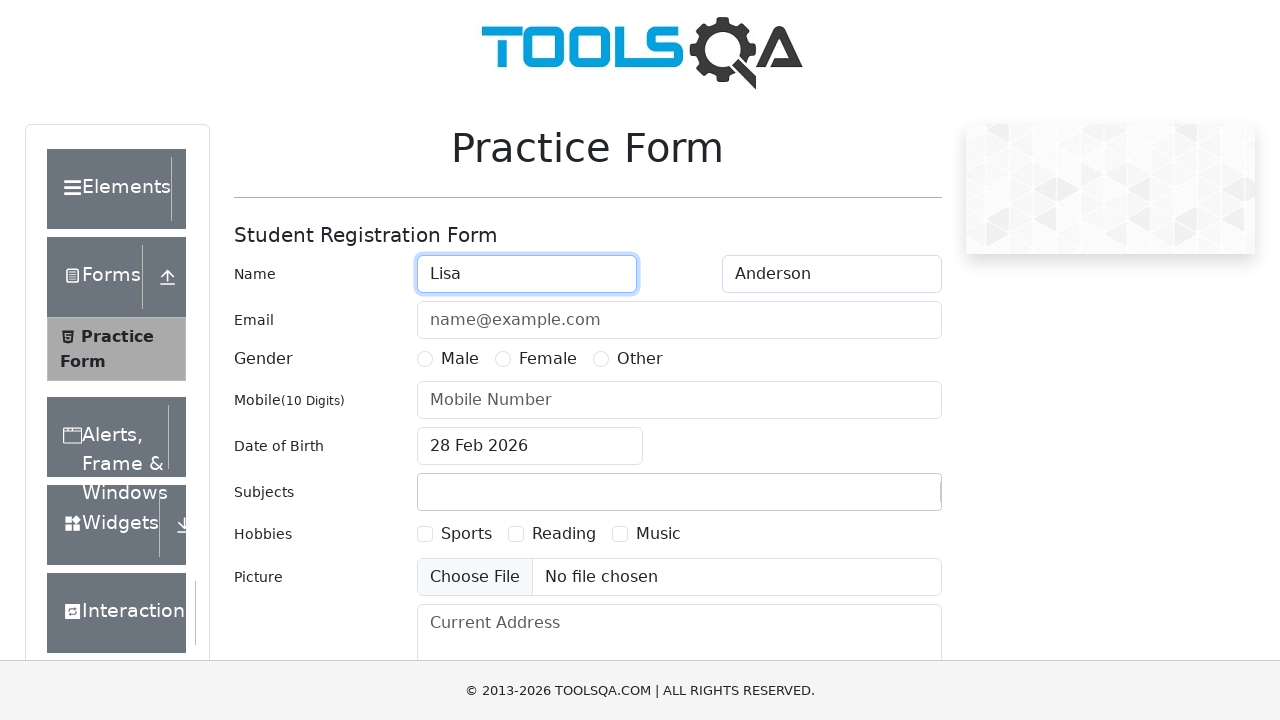

Filled phone number field with '1239874560' on #userNumber
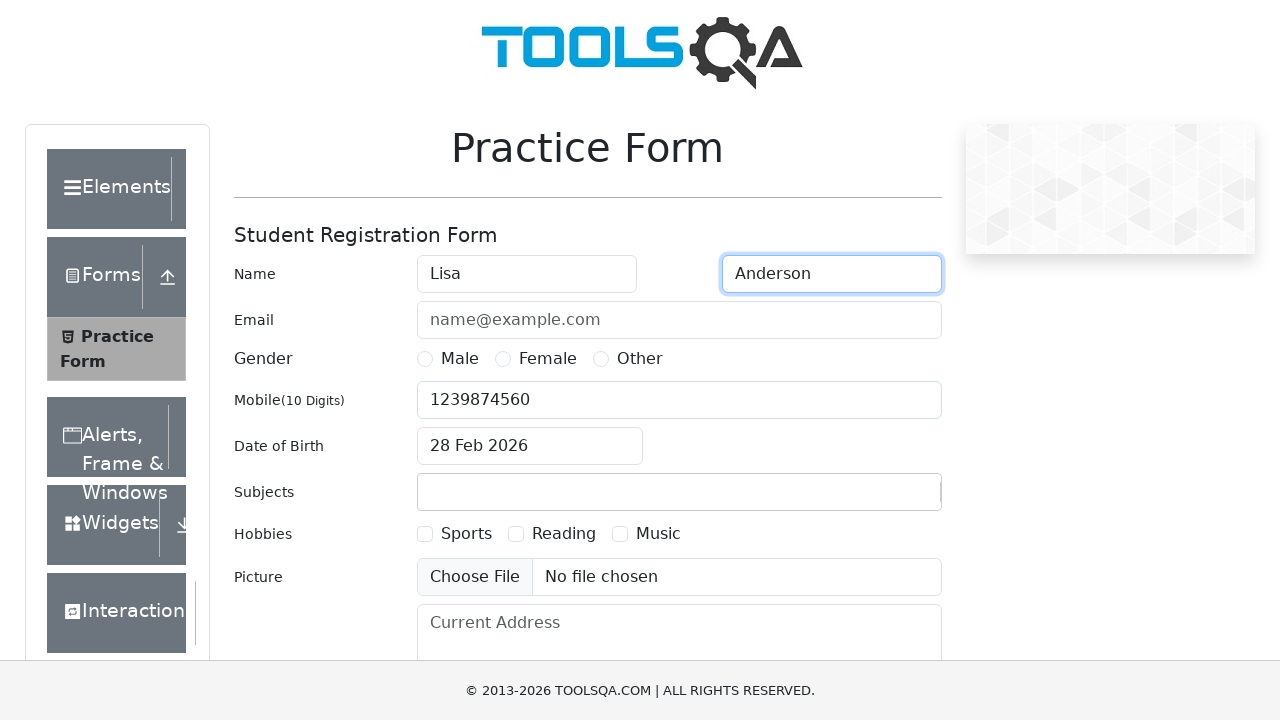

Selected Male gender option at (460, 359) on label:has-text('Male')
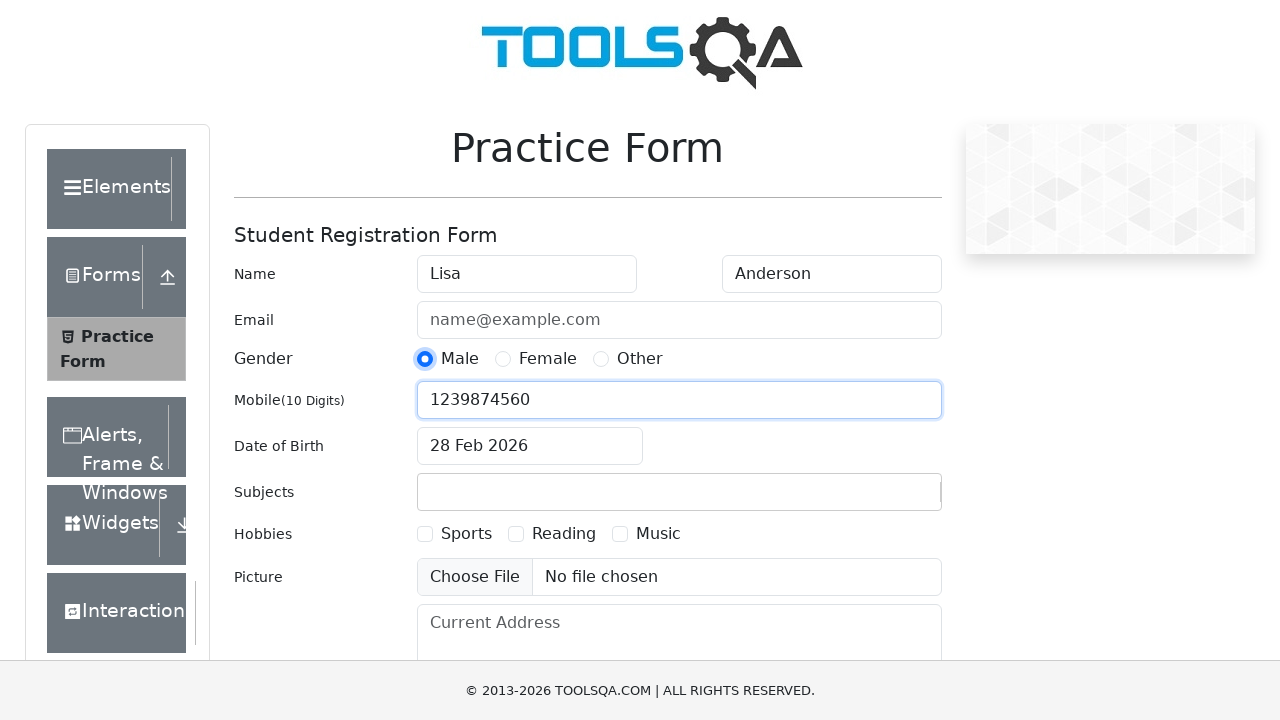

Filled state field with 'NCR' on //*[@id='state']//input
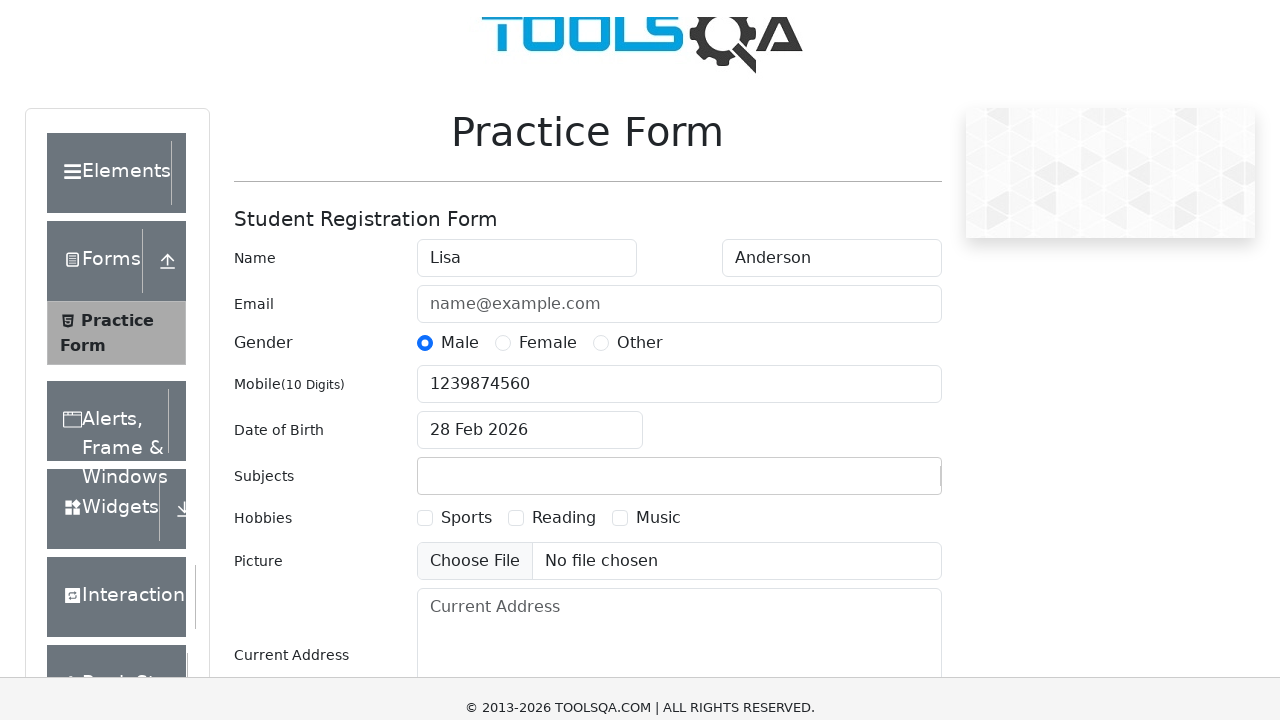

Pressed Tab to confirm state selection on //*[@id='state']//input
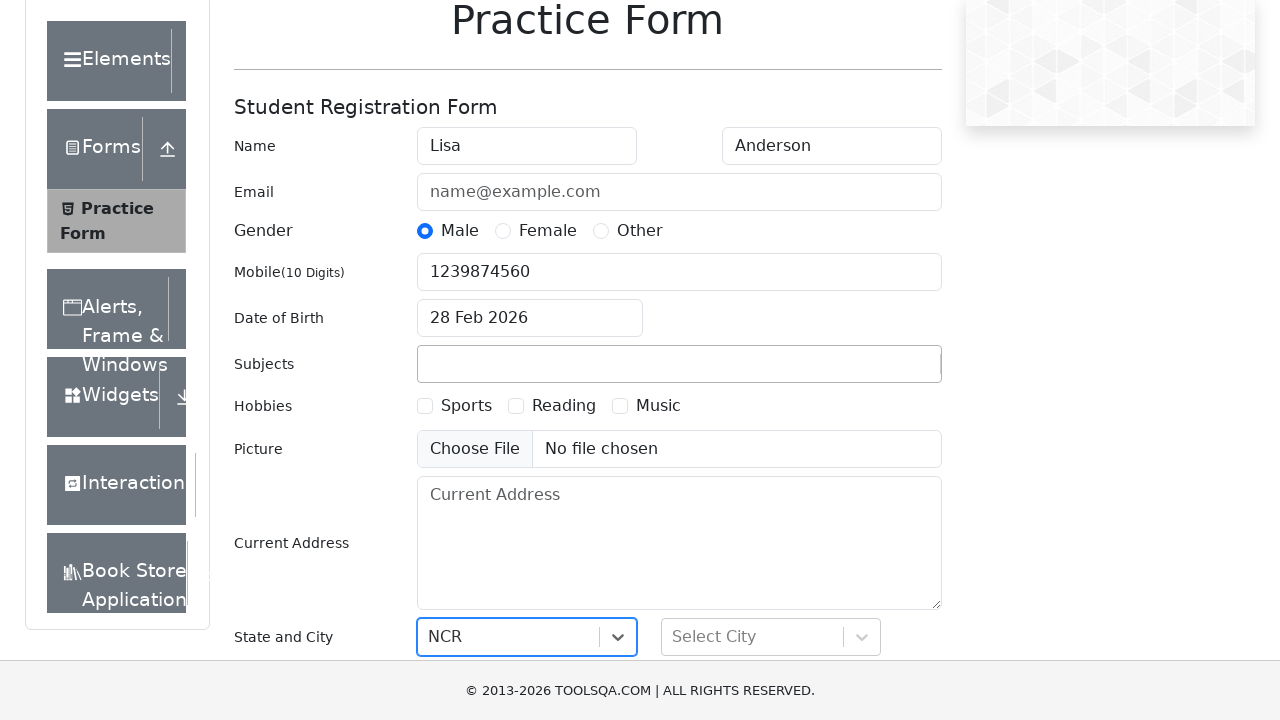

Filled city field with 'Delhi' on //*[@id='city']//input
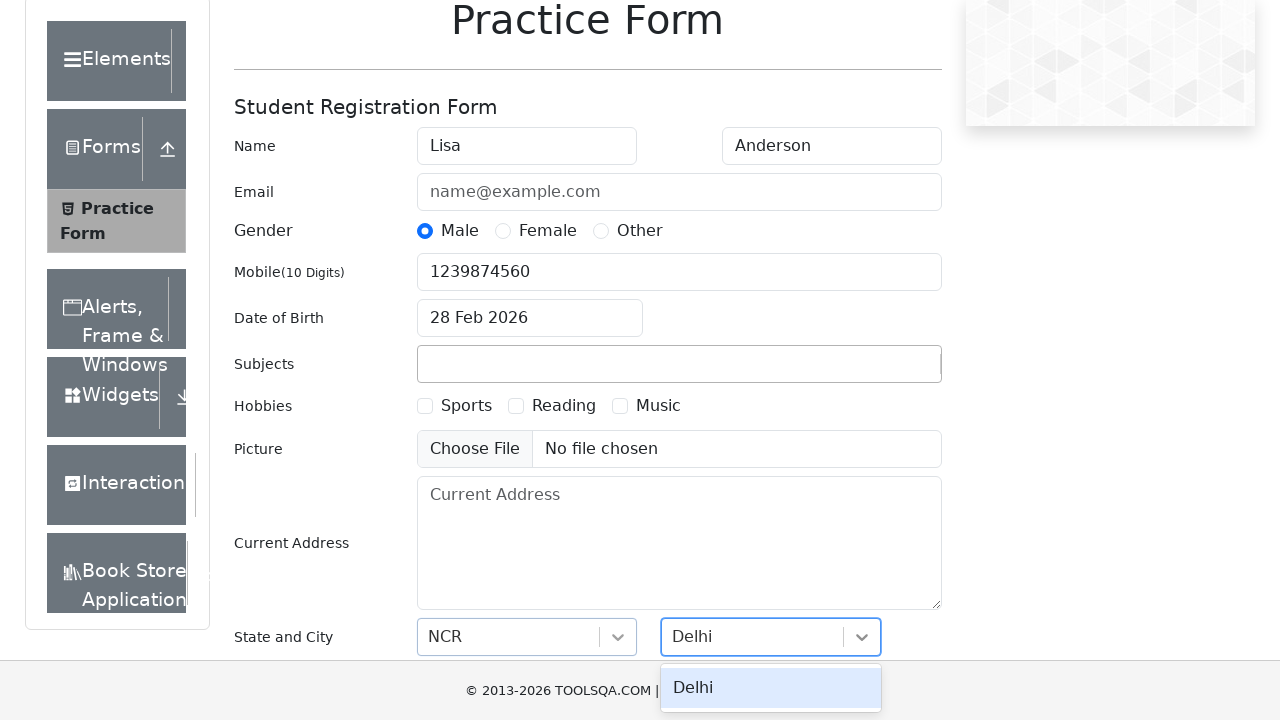

Pressed Enter to confirm city selection on //*[@id='city']//input
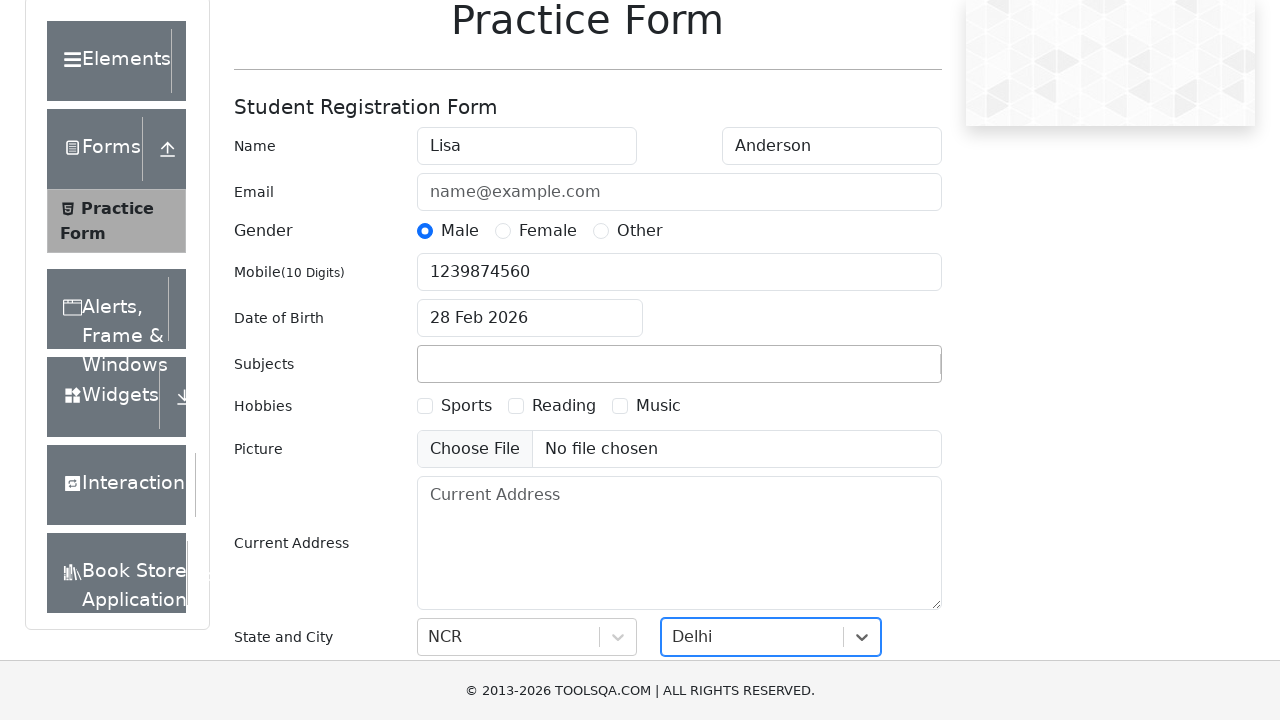

Pressed Enter to submit the form on #submit
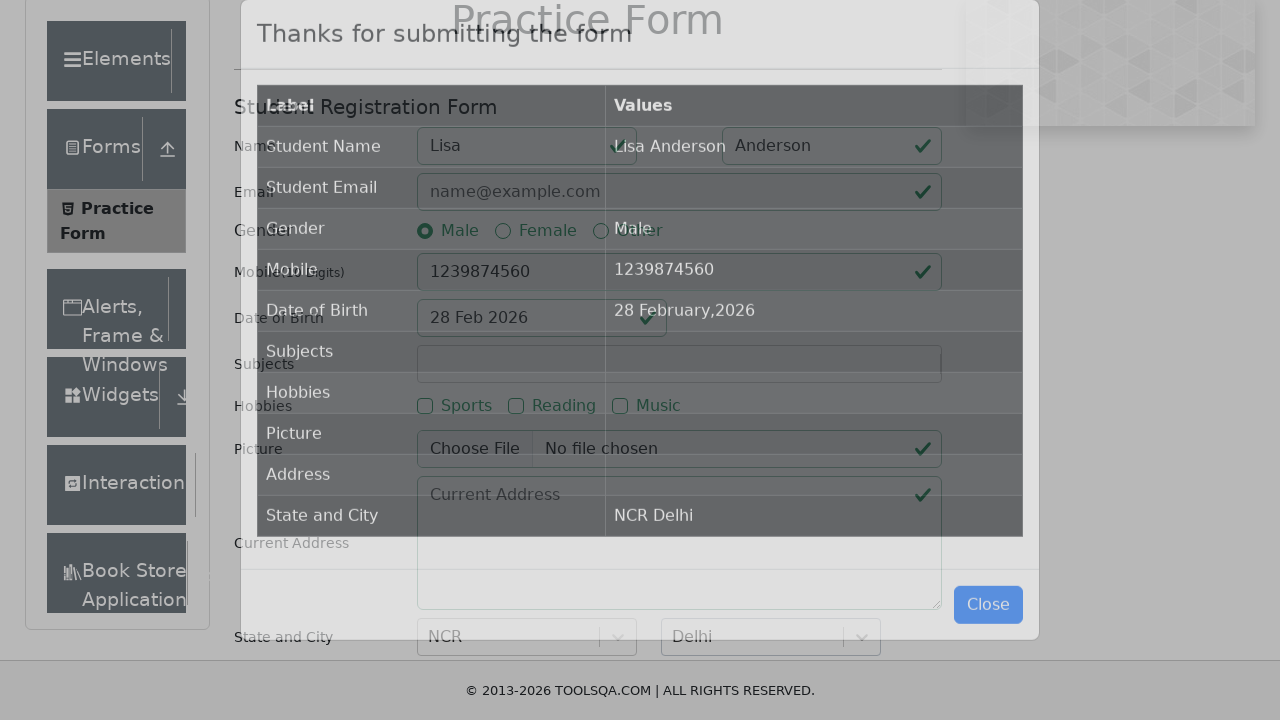

Submission dialog appeared
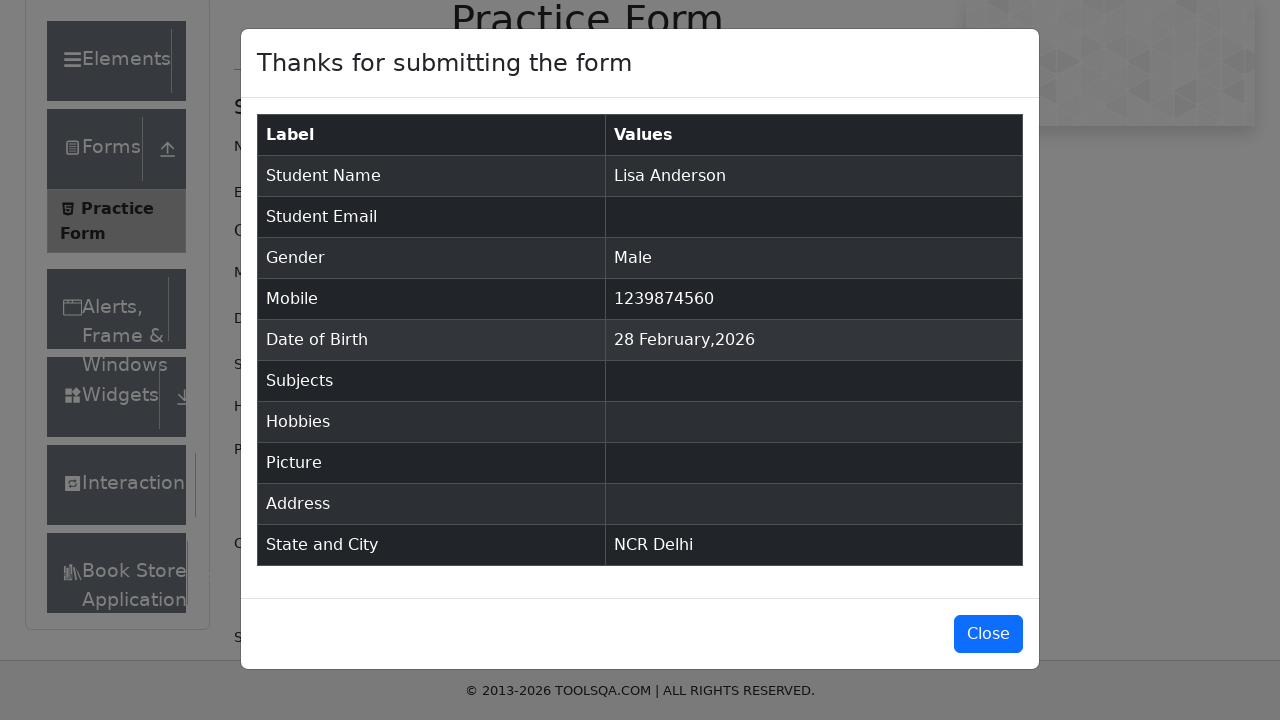

Retrieved state and city text: 'NCR Delhi'
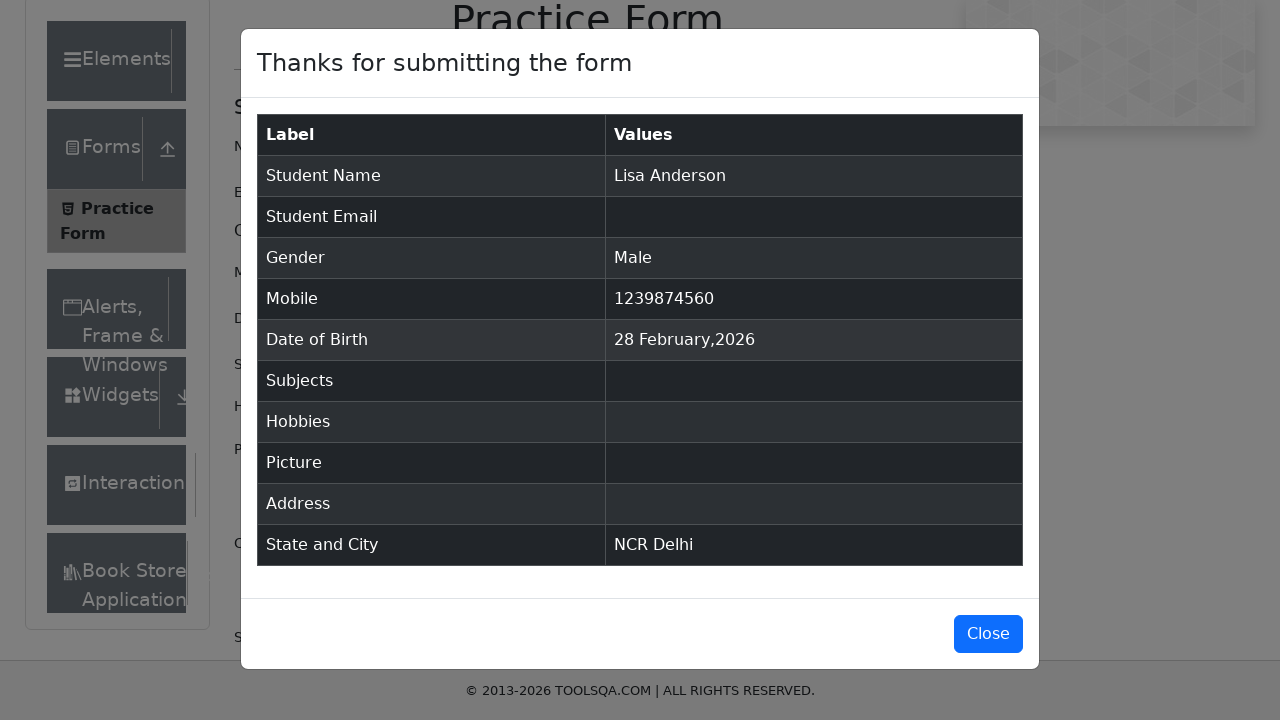

Verified state and city is 'NCR Delhi' as expected
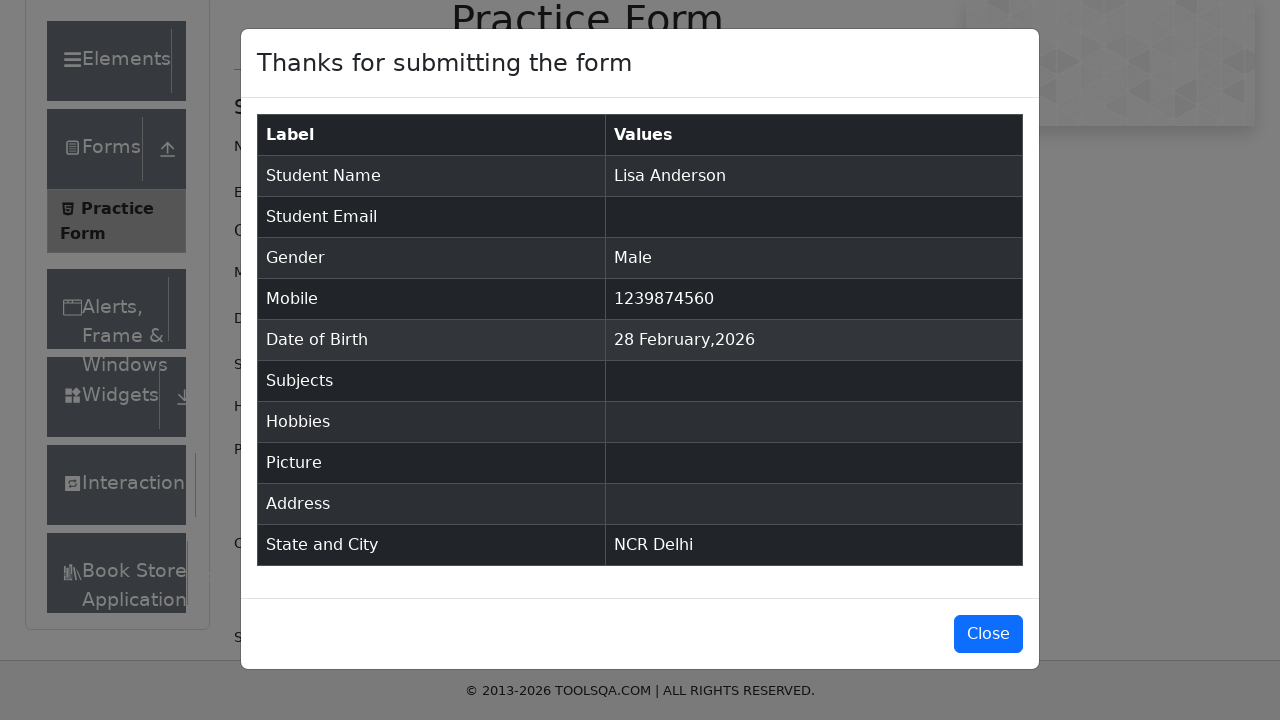

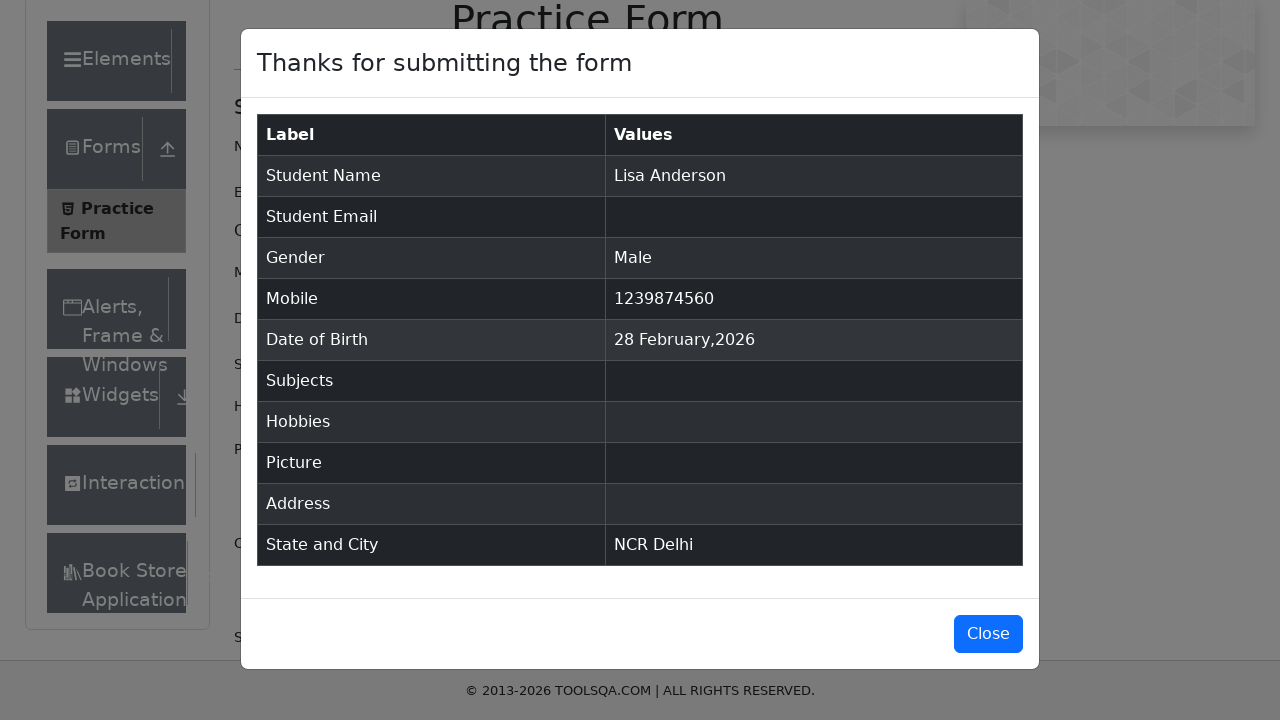